Tests page scrolling by scrolling to the bottom and then back to the top of the page using keyboard shortcuts

Starting URL: https://anhtester.com/

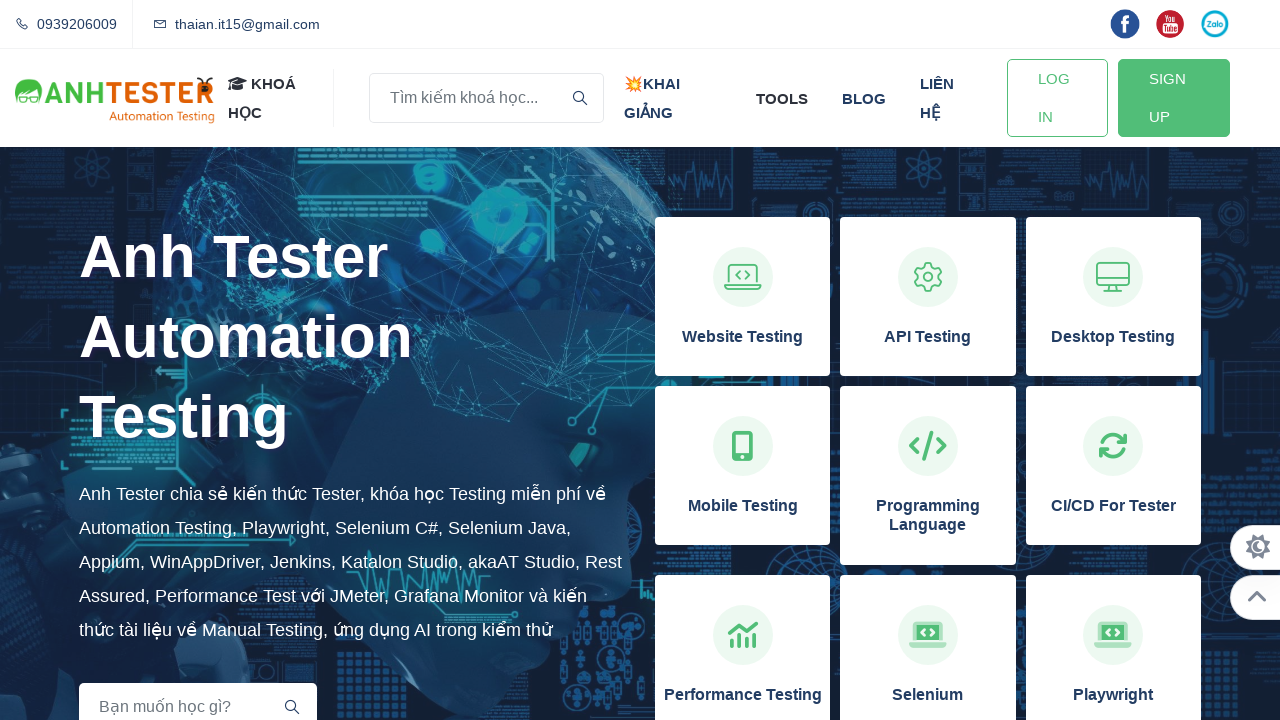

Navigated to https://anhtester.com/
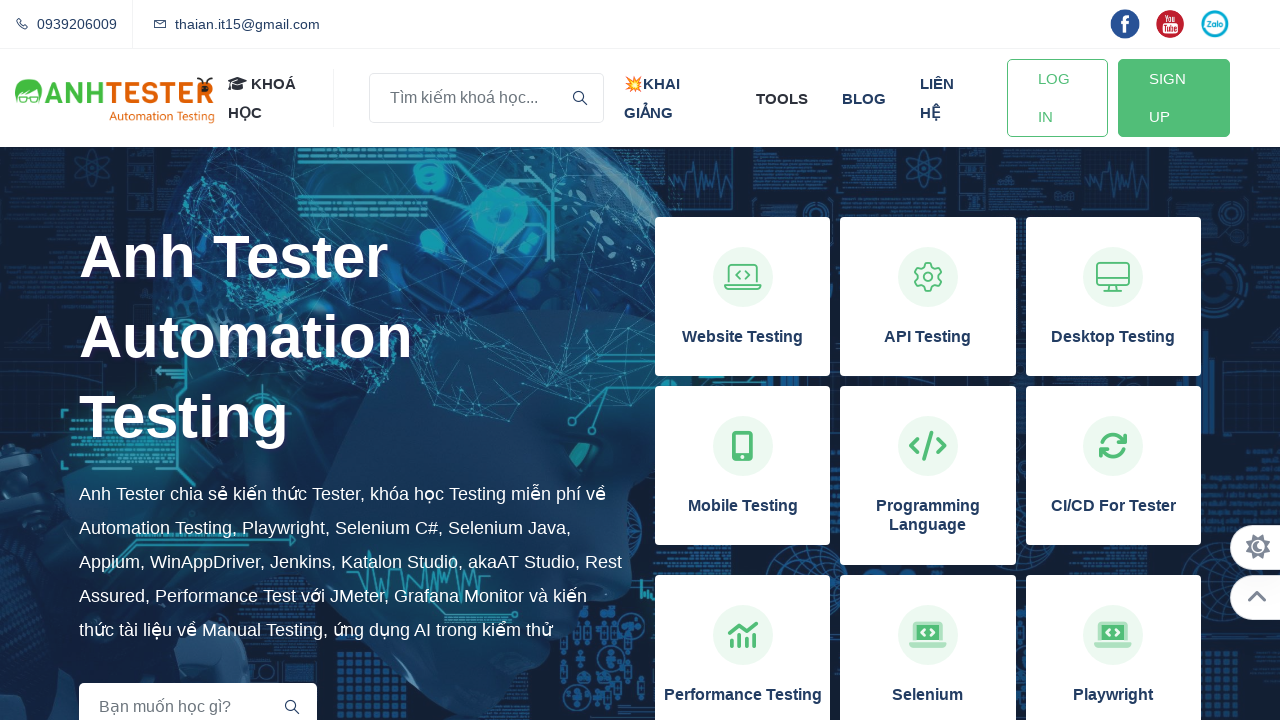

Pressed Control+End to scroll to bottom of page
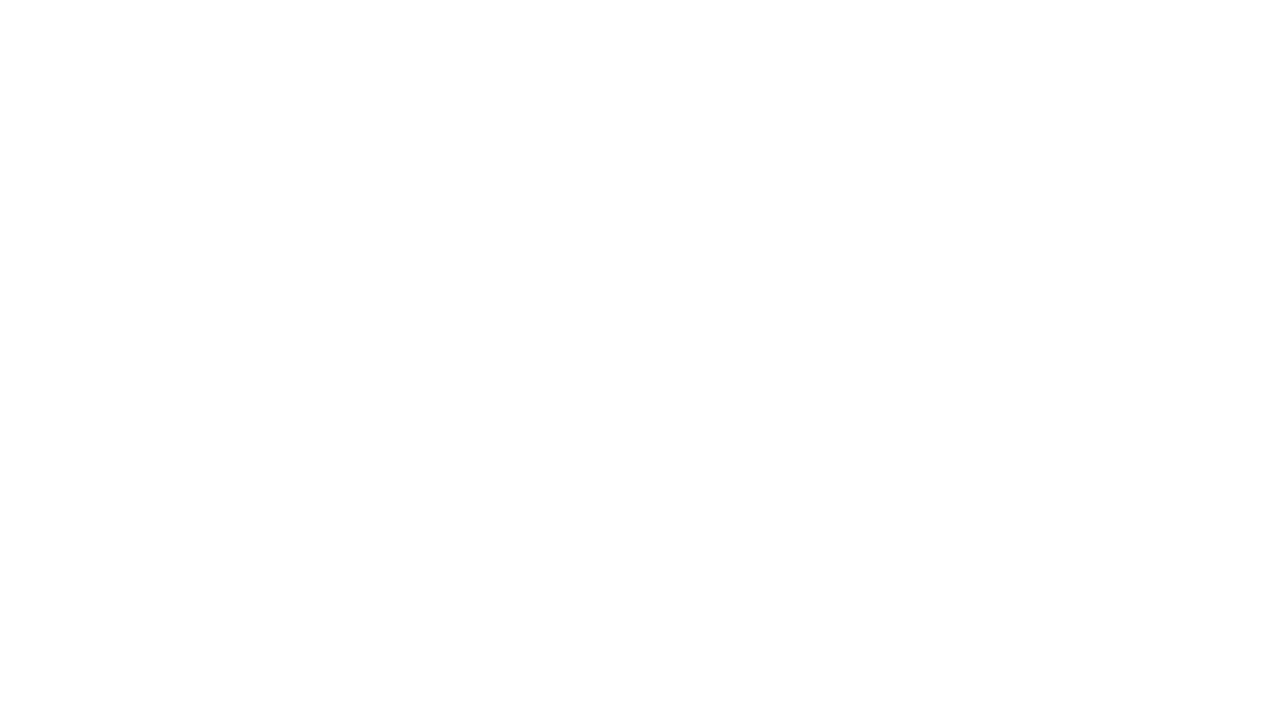

Waited 1000ms for page to settle after scrolling to bottom
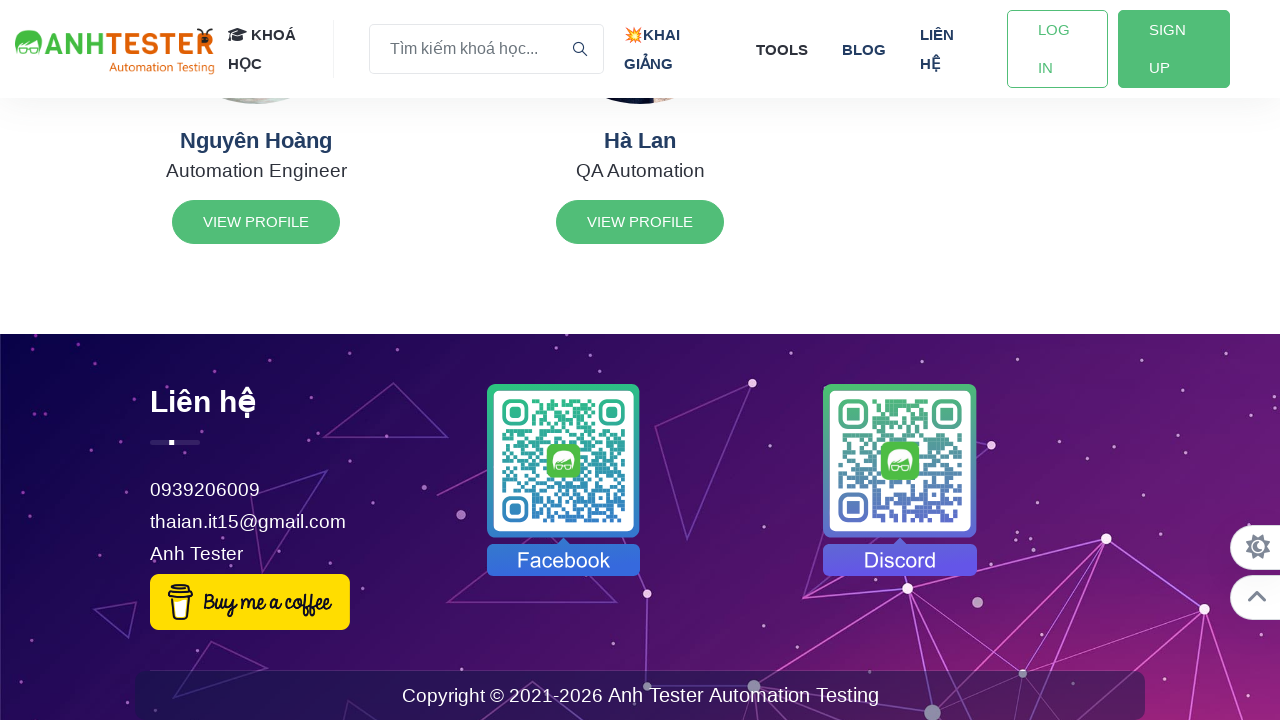

Pressed Control+Home to scroll back to top of page
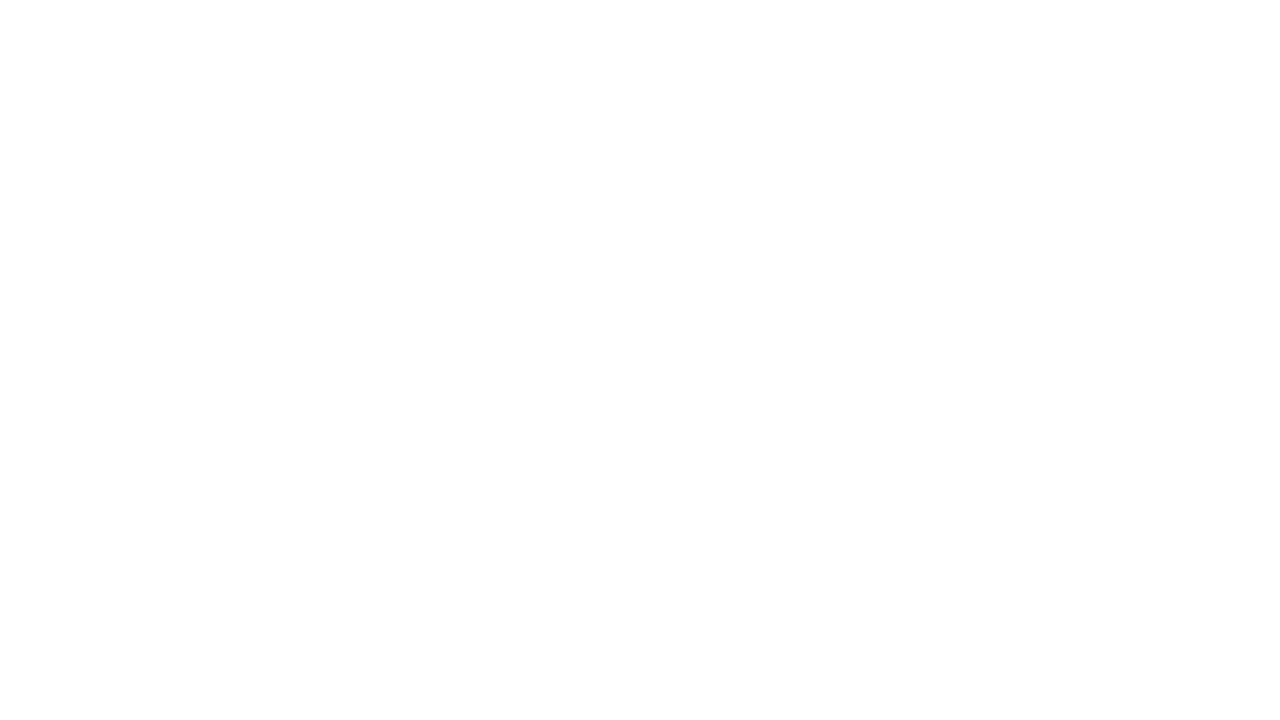

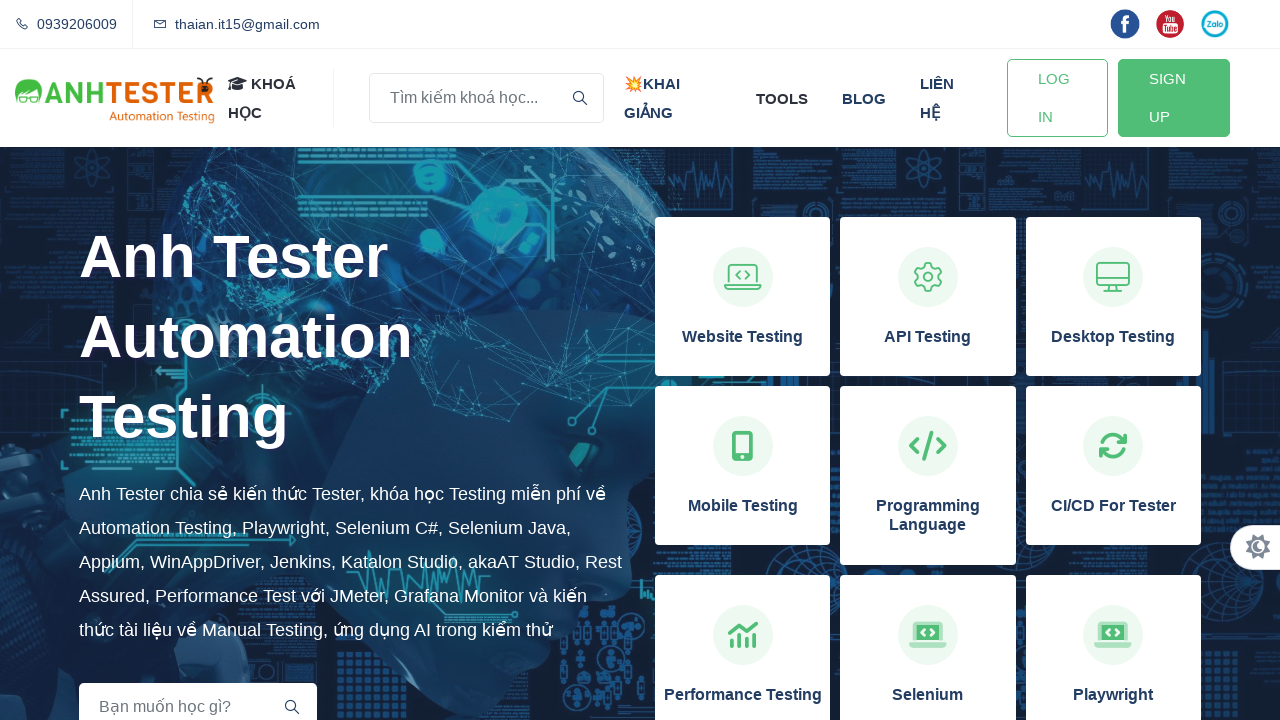